Tests XPath traversal techniques by navigating to an automation practice page and locating sibling/parent elements in the header section to verify button text.

Starting URL: https://rahulshettyacademy.com/AutomationPractice/

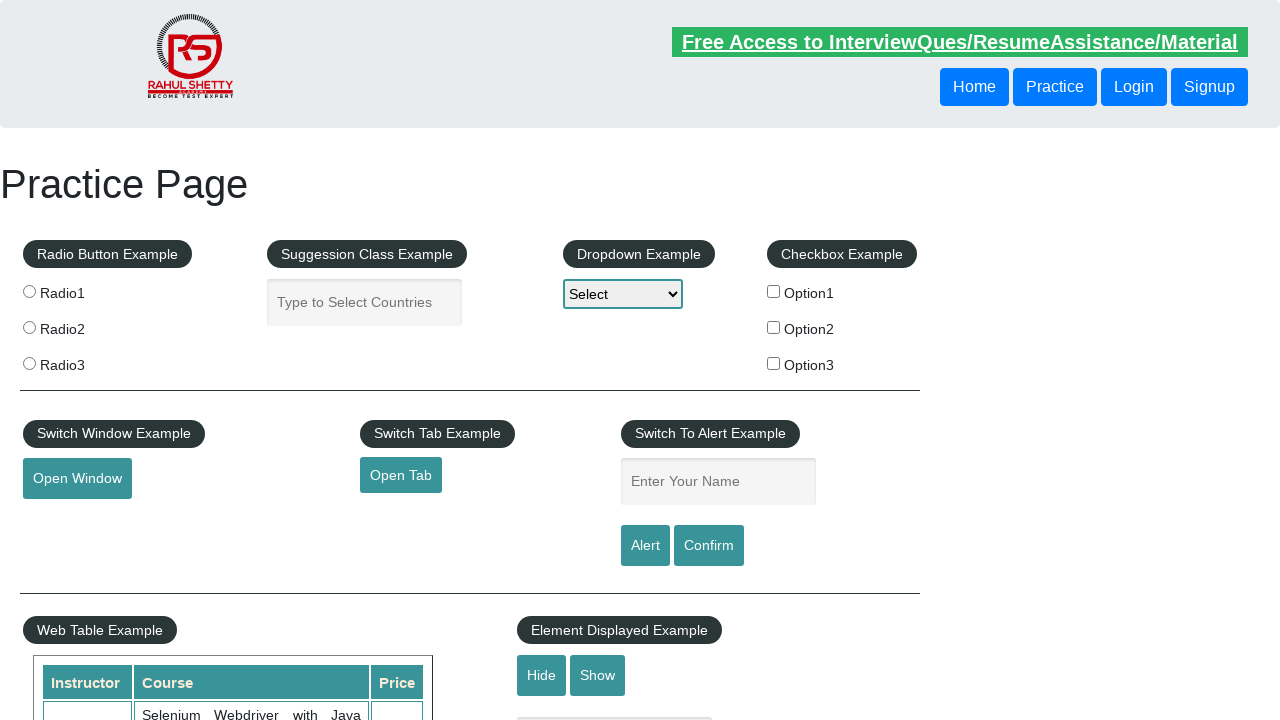

Waited for header button element to load
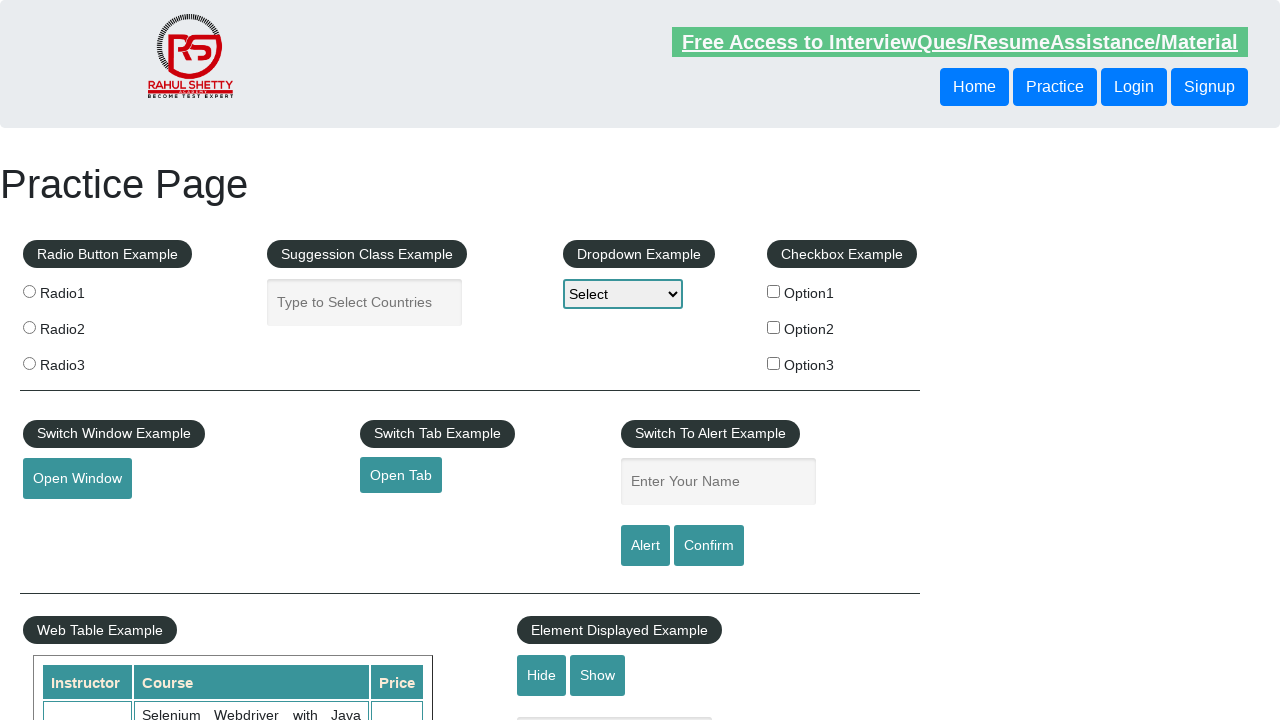

Located sibling button using parent traversal XPath and retrieved text content
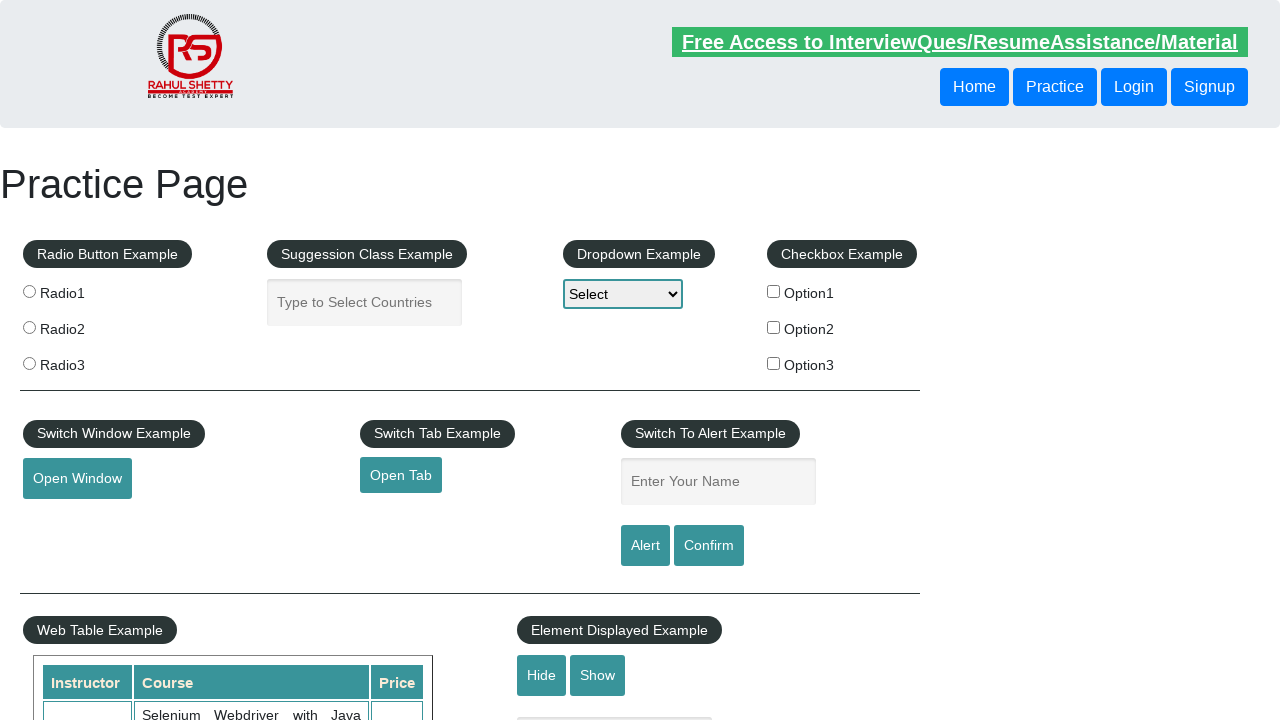

Verified that sibling button text is not None
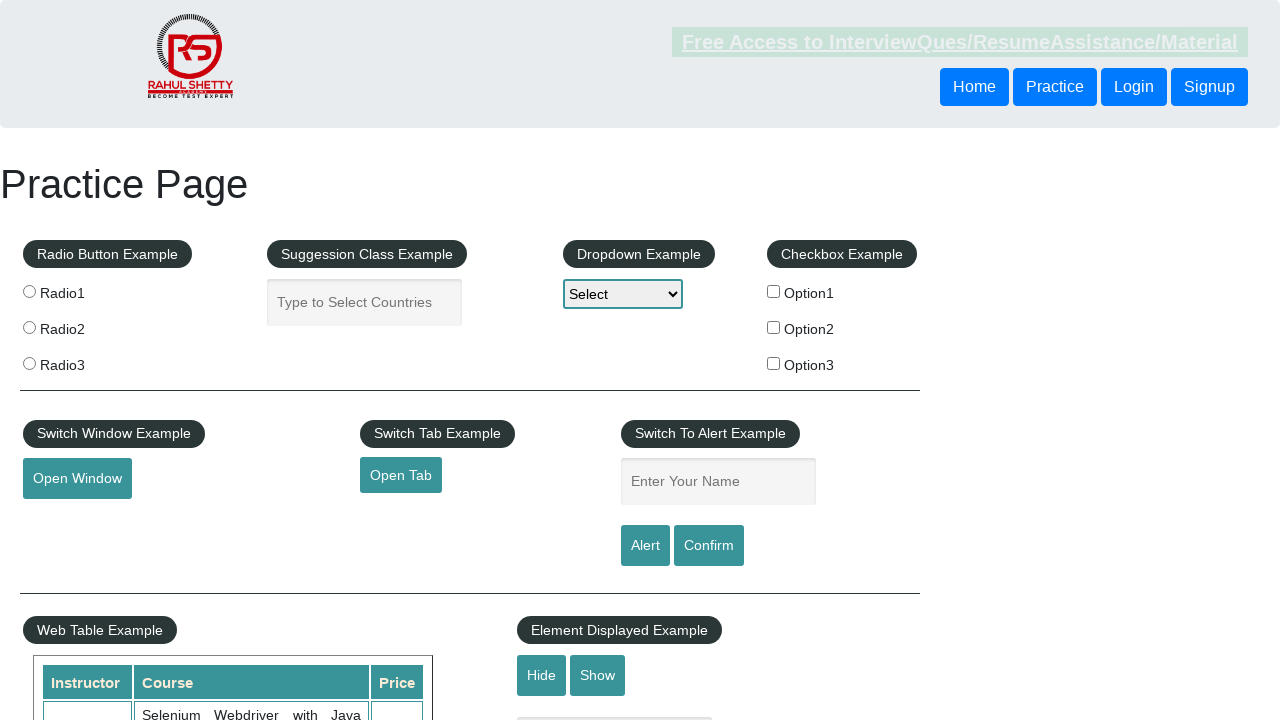

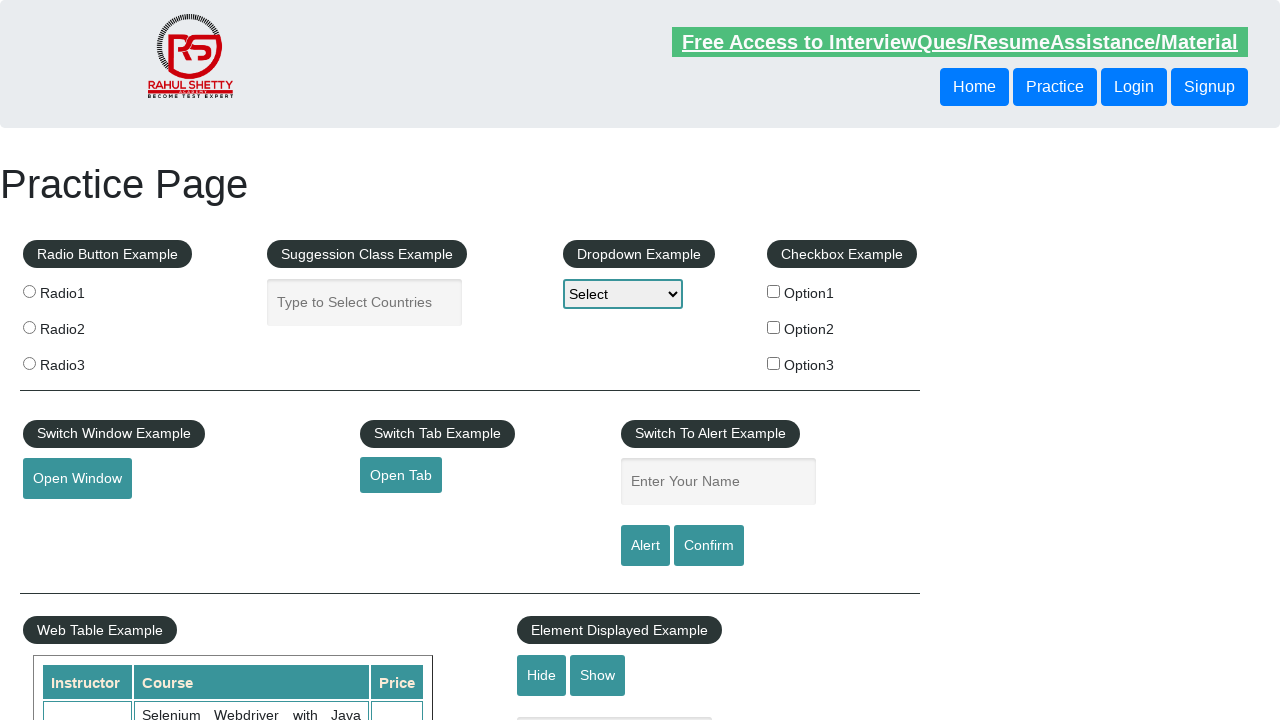